Tests tooltip functionality by hovering over an age input field and verifying the tooltip text

Starting URL: https://jqueryui.com/resources/demos/tooltip/default.html

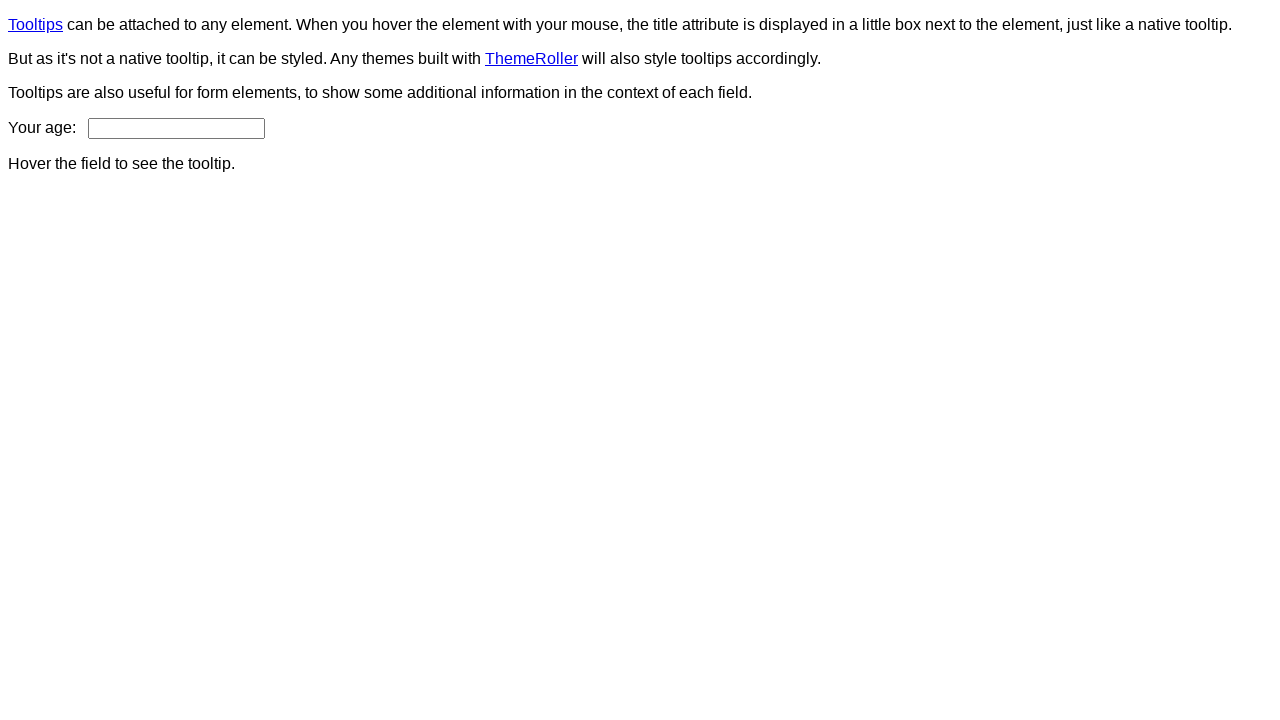

Waited 3 seconds for page to load
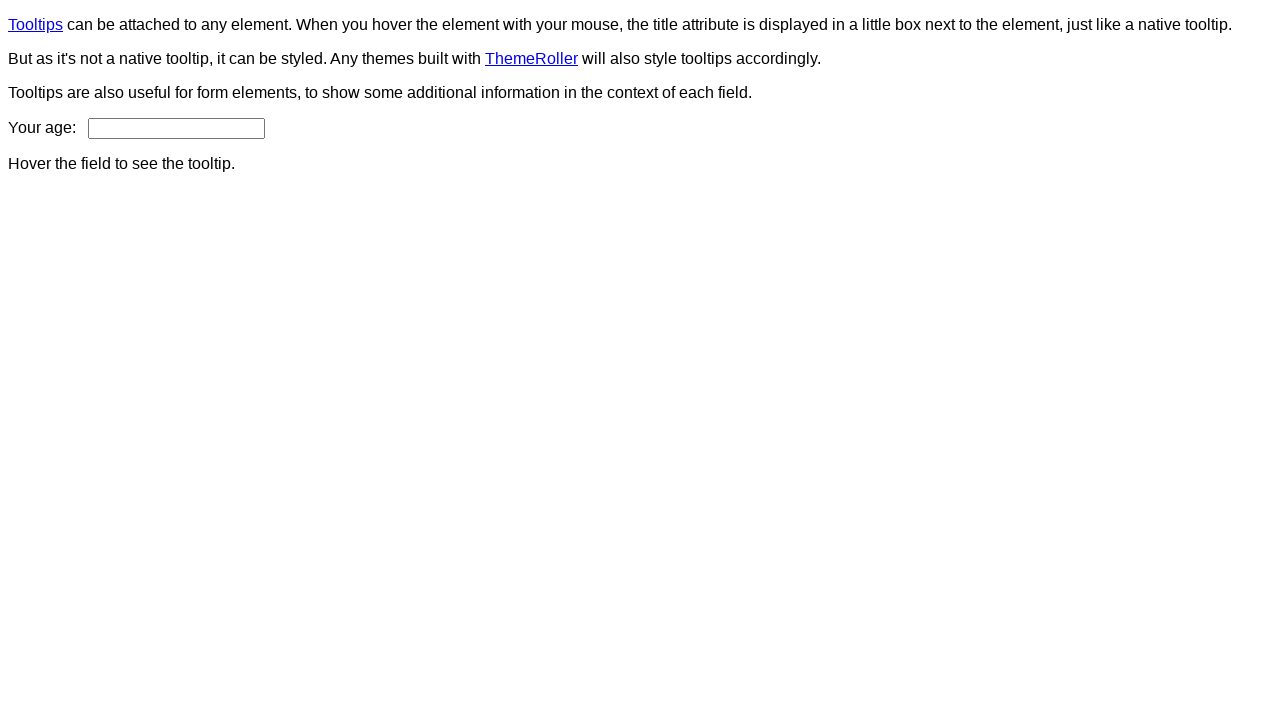

Hovered over age input field to trigger tooltip at (176, 128) on #age
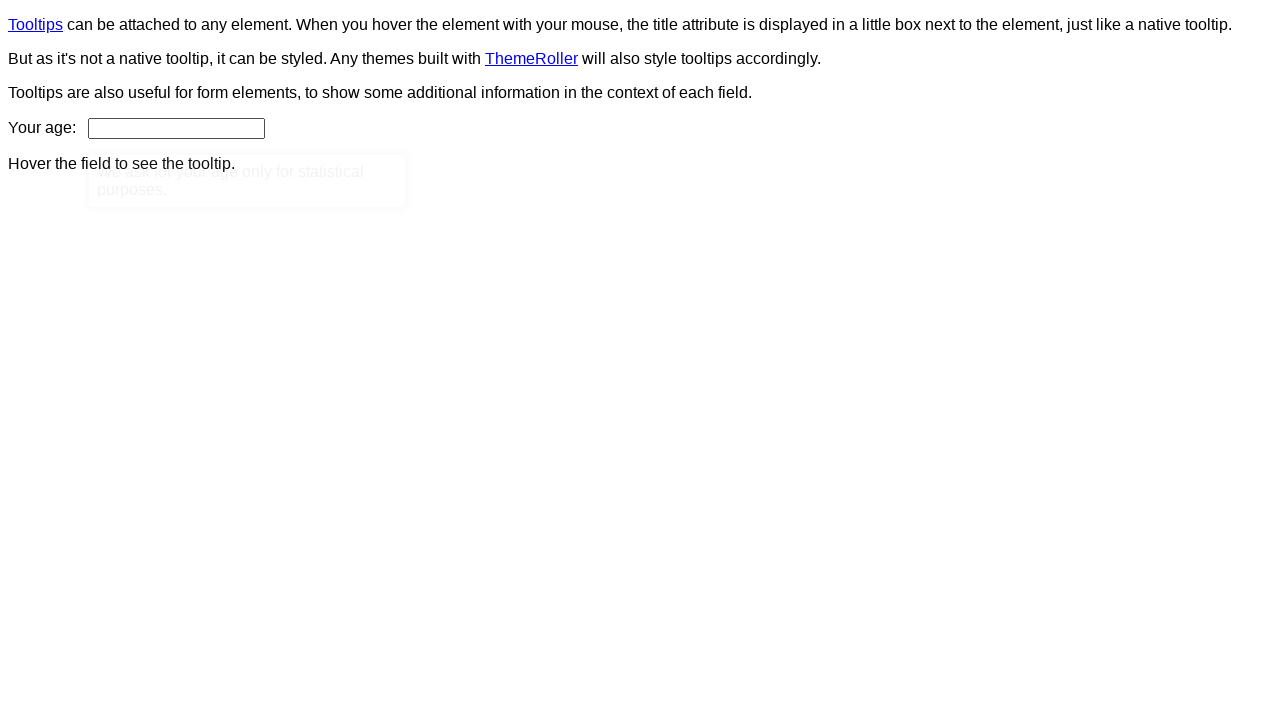

Retrieved tooltip text content
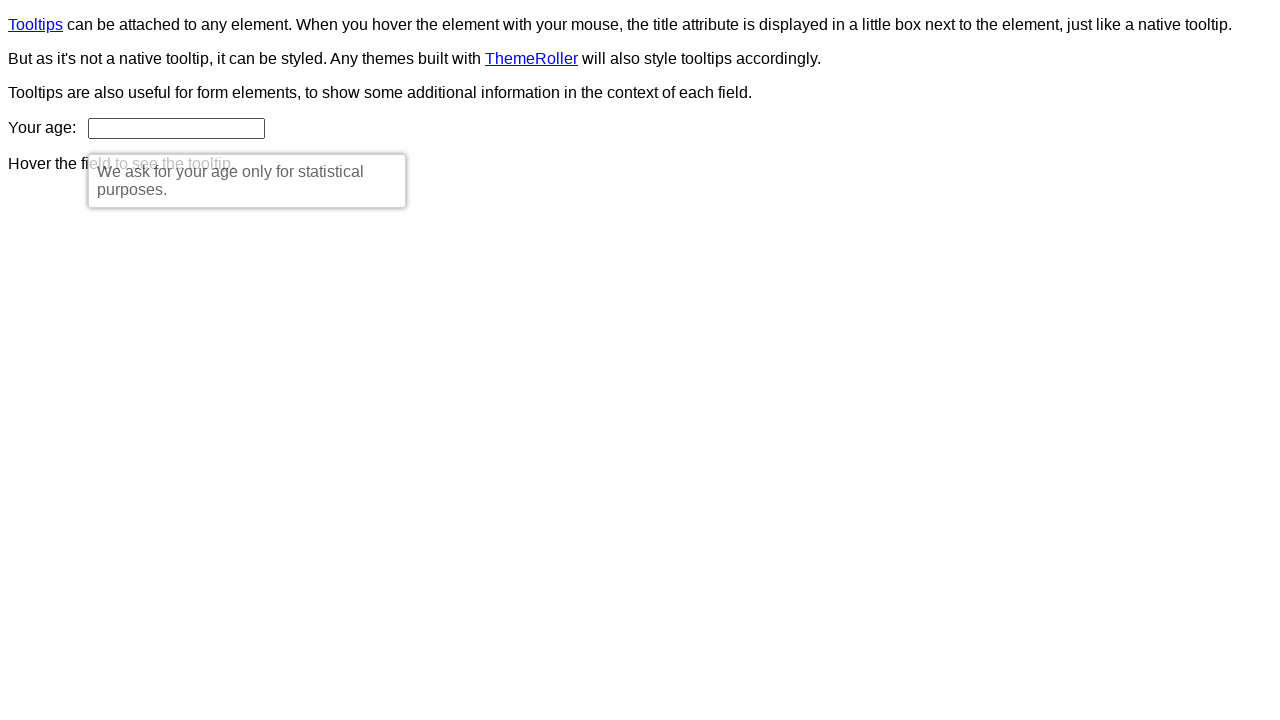

Verified tooltip text matches expected message: 'We ask for your age only for statistical purposes.'
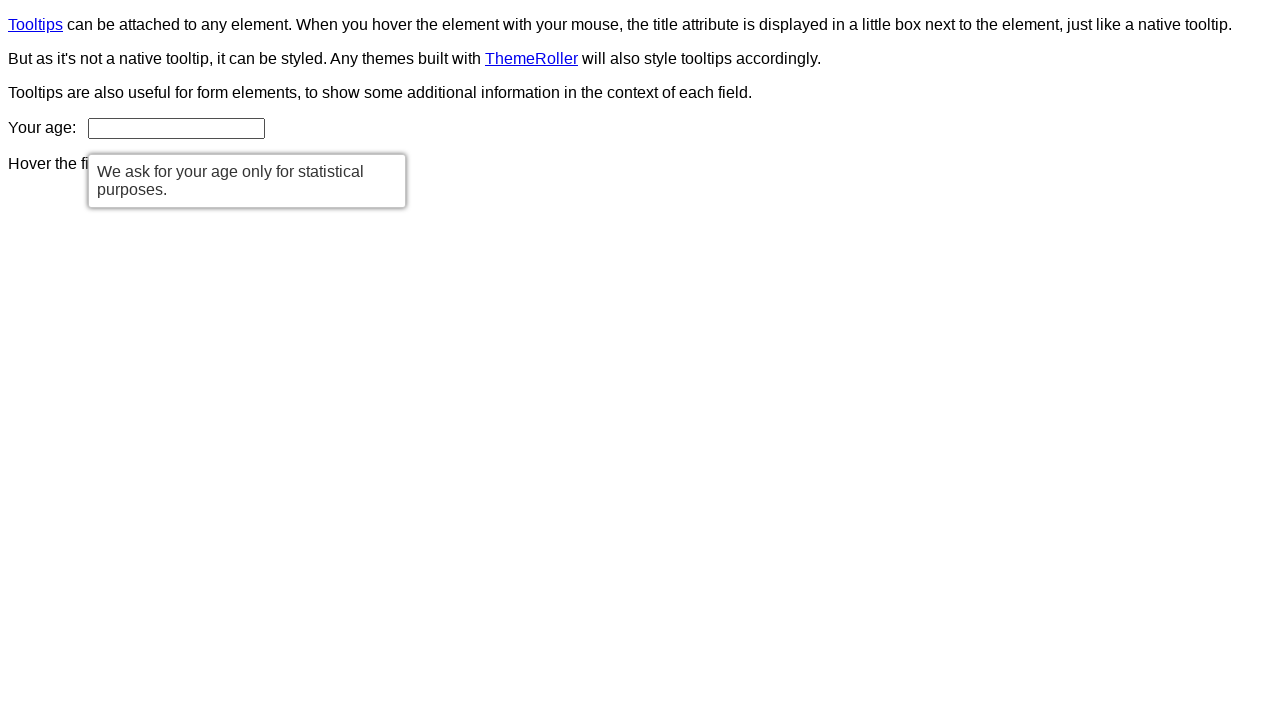

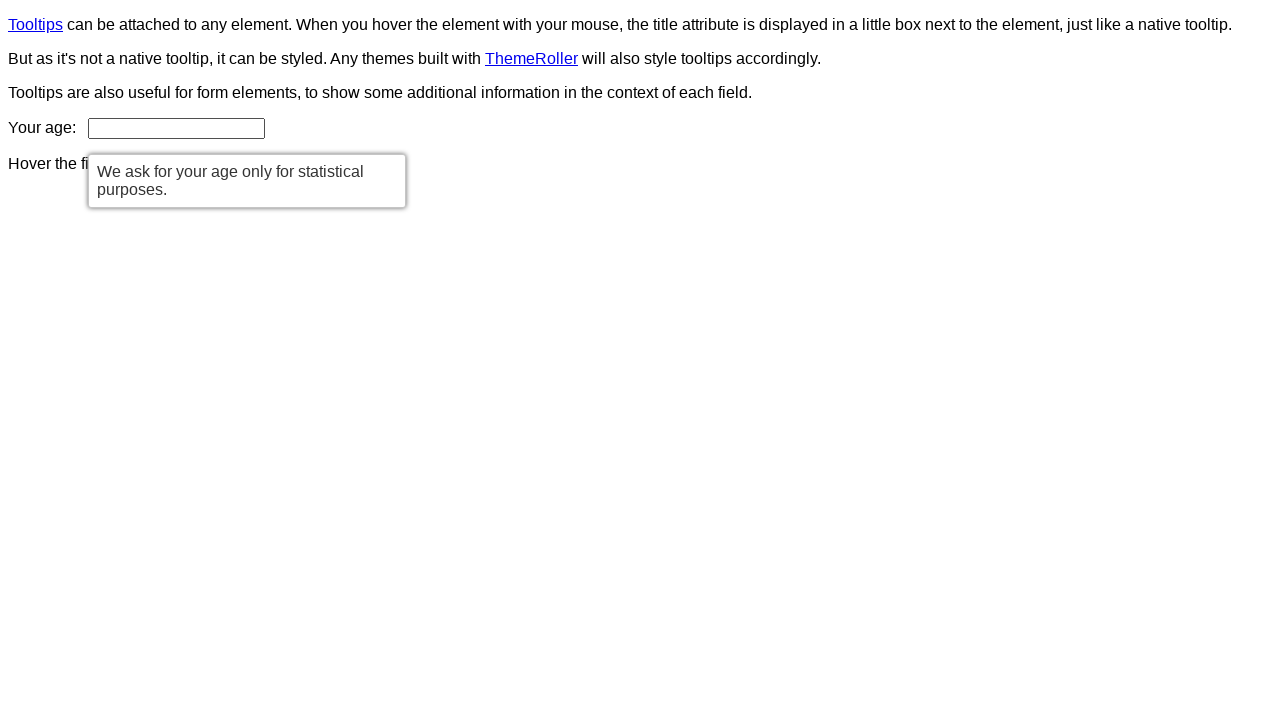